Tests clicking on Shop navigation link and verifying navigation to products page

Starting URL: https://webshop-agil-testautomatiserare.netlify.app

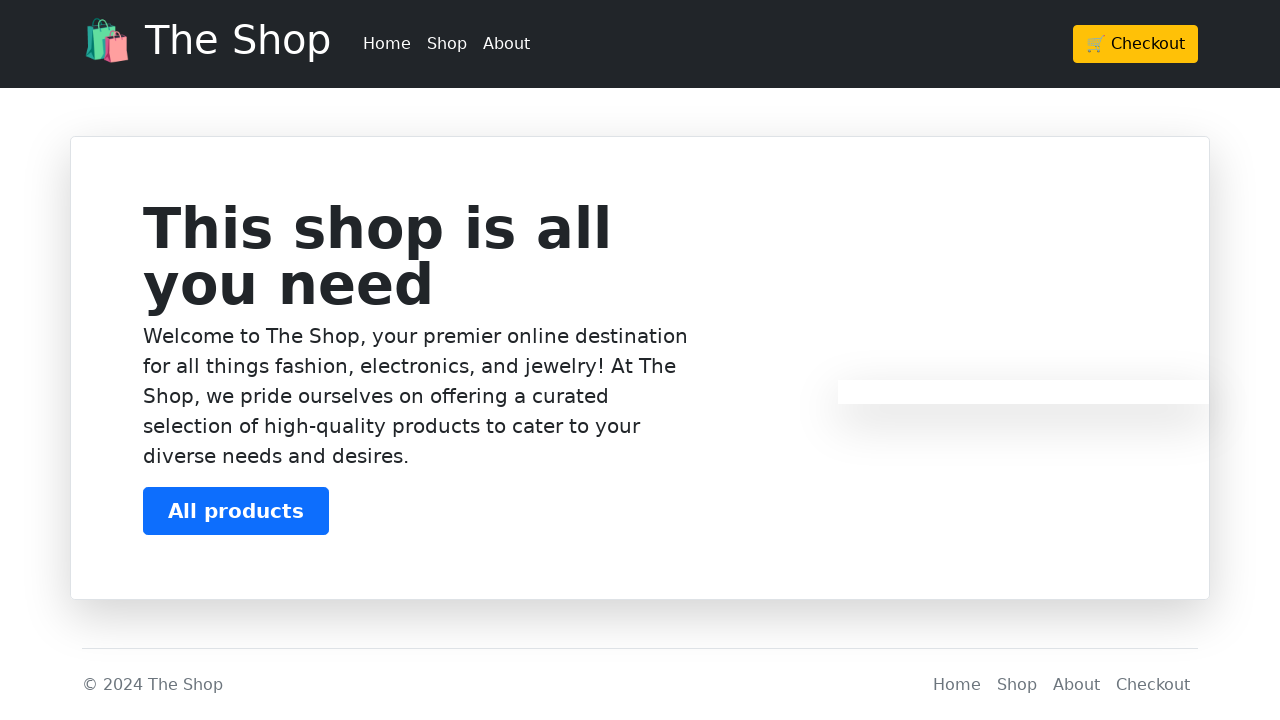

Waited for Shop navigation link to load in header
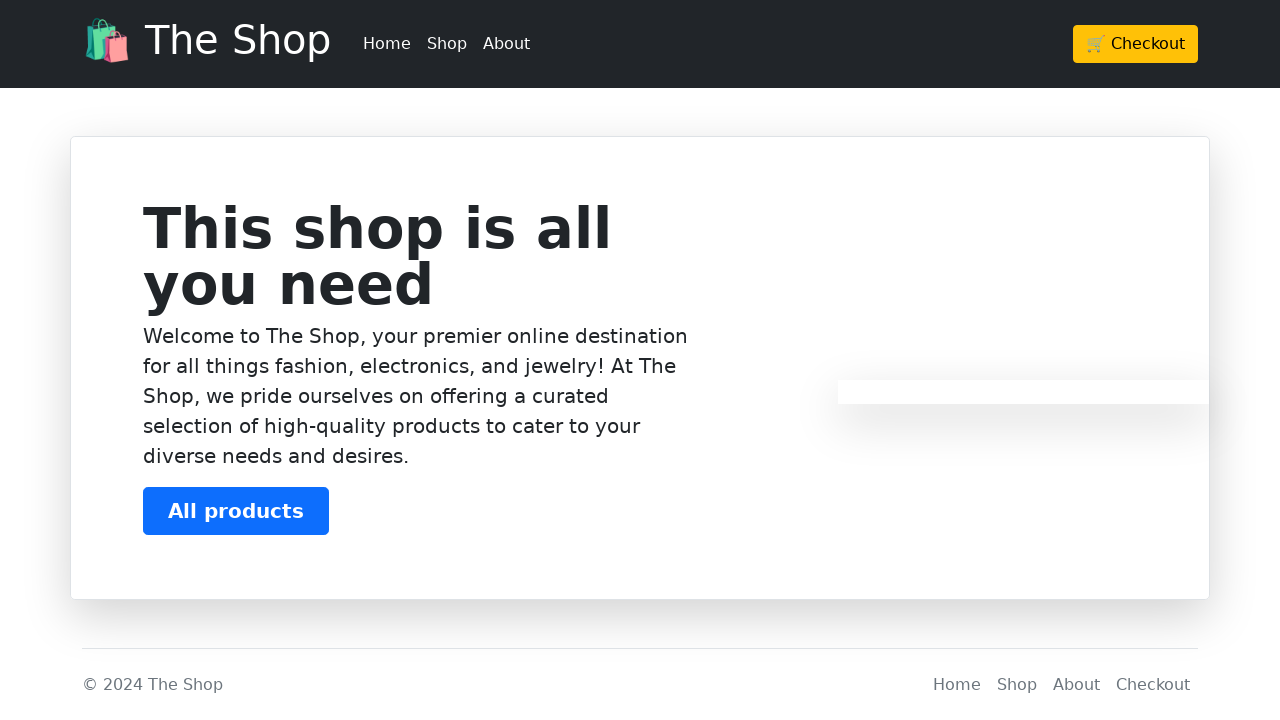

Clicked on Shop navigation link at (447, 44) on header div div ul li:nth-child(2)
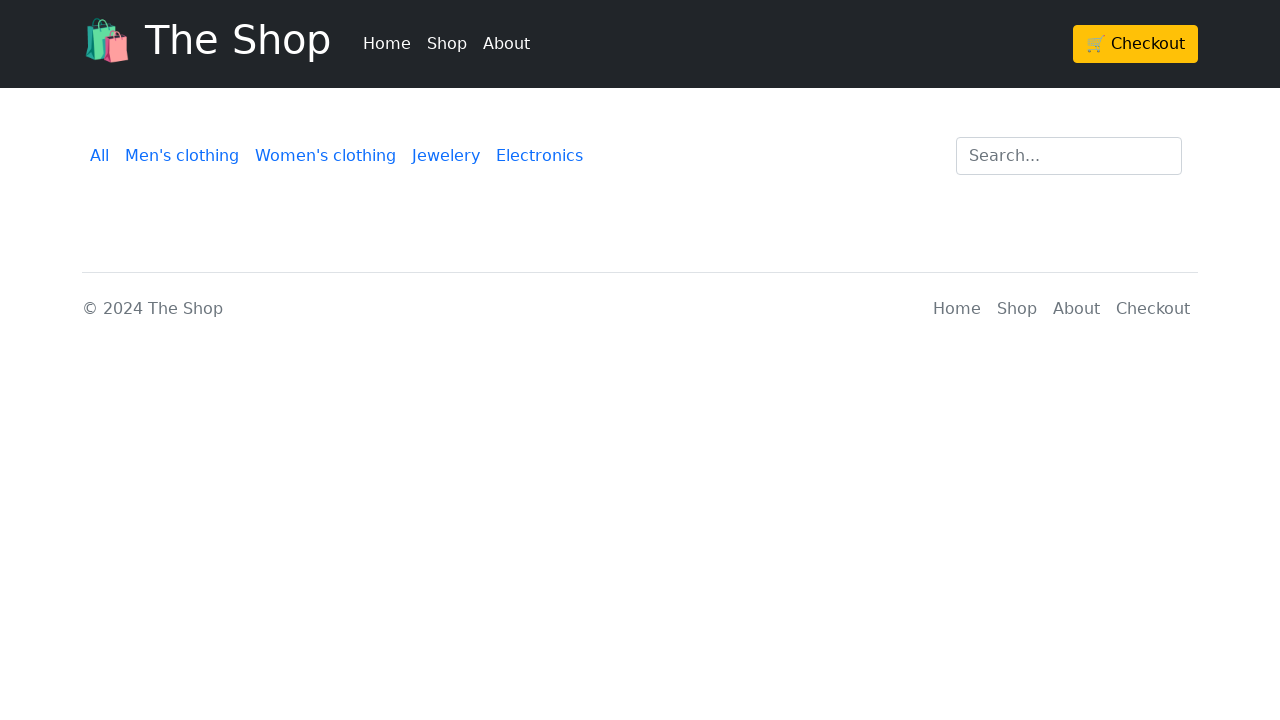

Verified navigation to products page
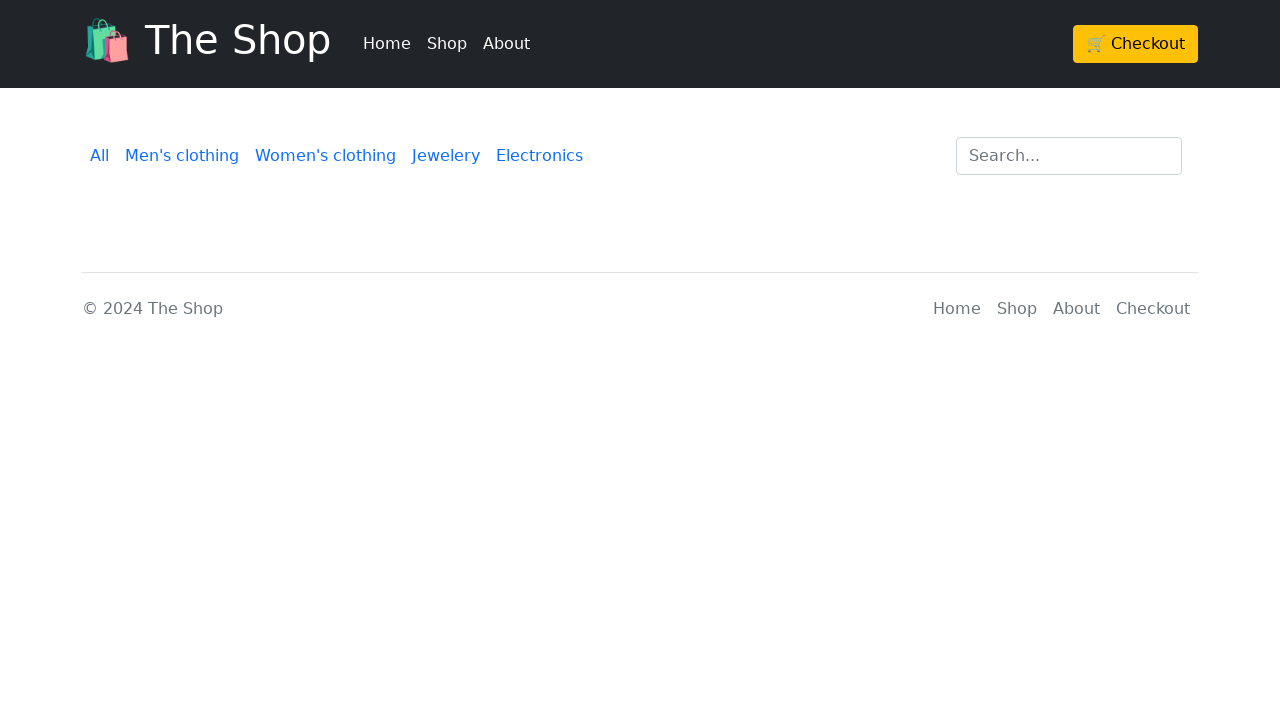

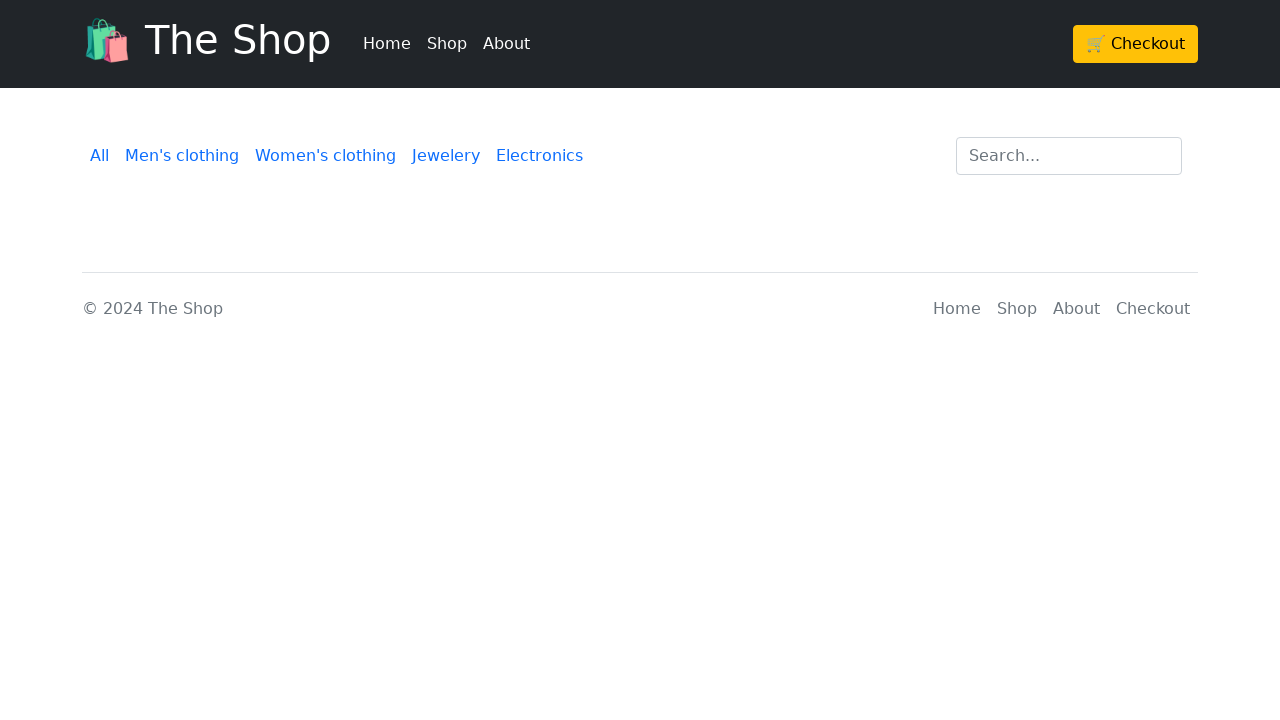